Tests dynamic content loading by clicking the Start button and verifying that "Hello World!" text appears after the loading completes (alternative implementation).

Starting URL: https://the-internet.herokuapp.com/dynamic_loading/1

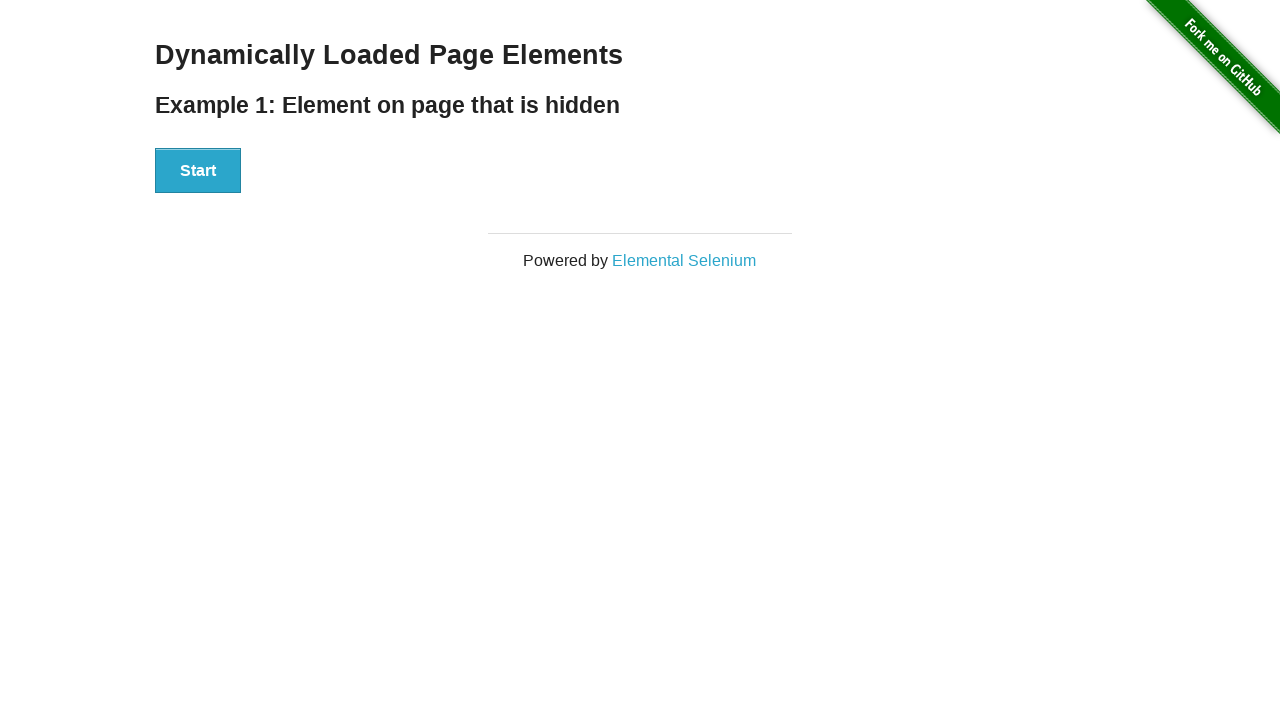

Clicked the Start button to initiate dynamic content loading at (198, 171) on xpath=//button
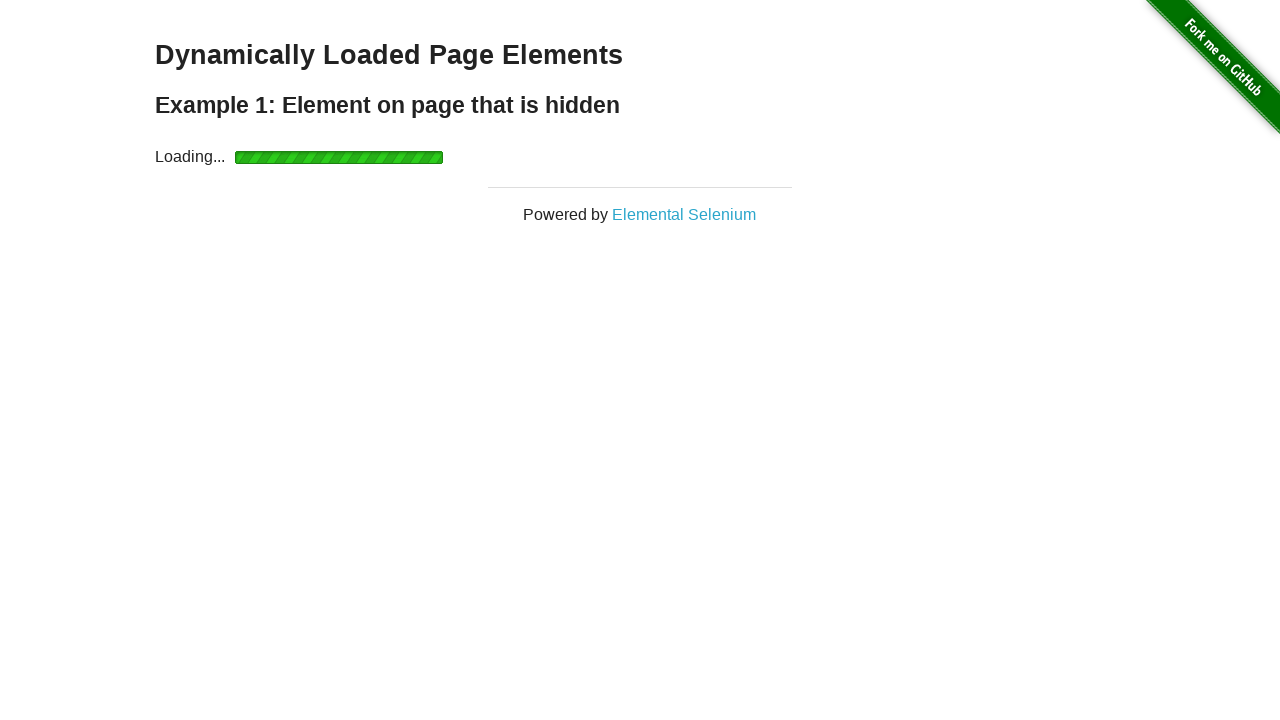

Waited for 'Hello World!' text to become visible after loading completes
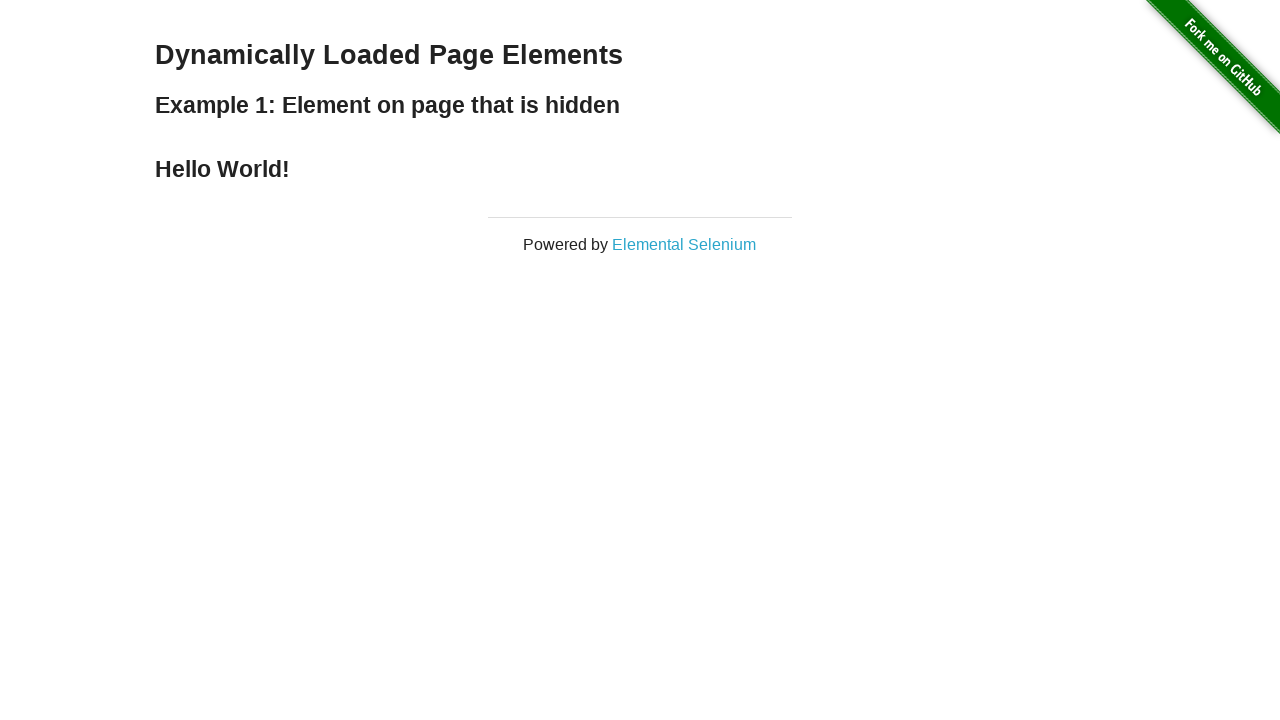

Verified that the displayed text is 'Hello World!'
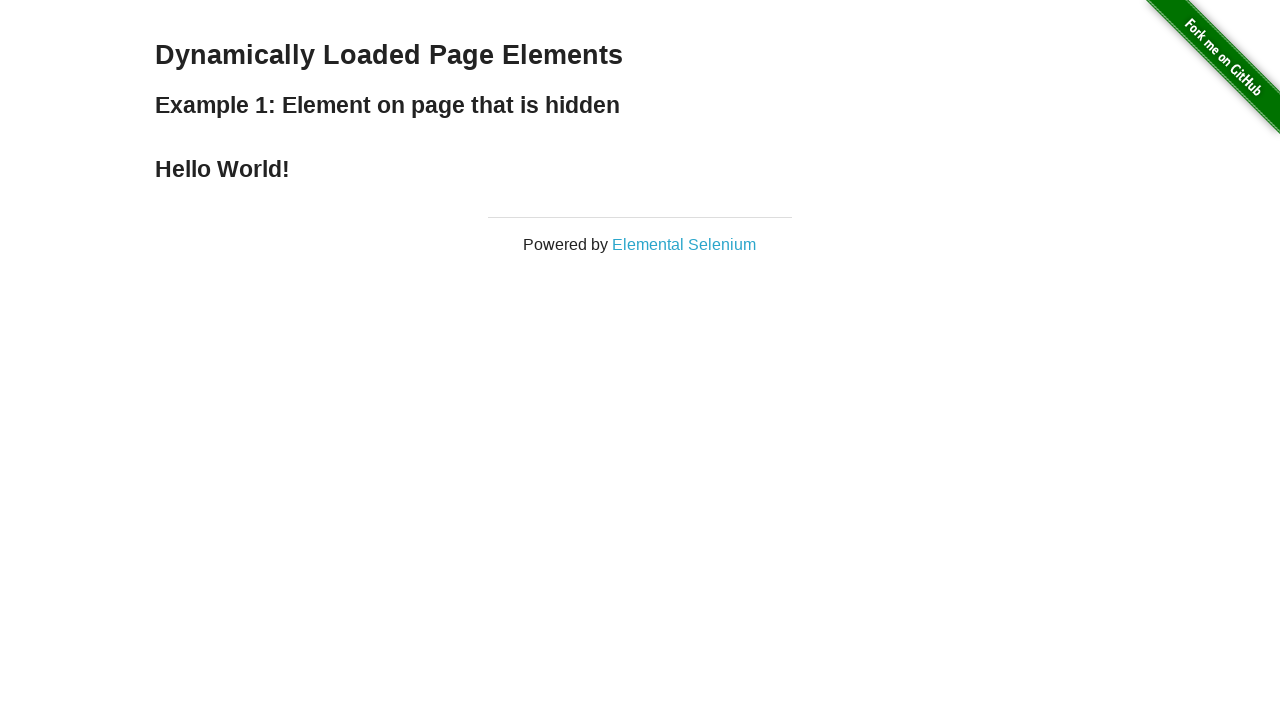

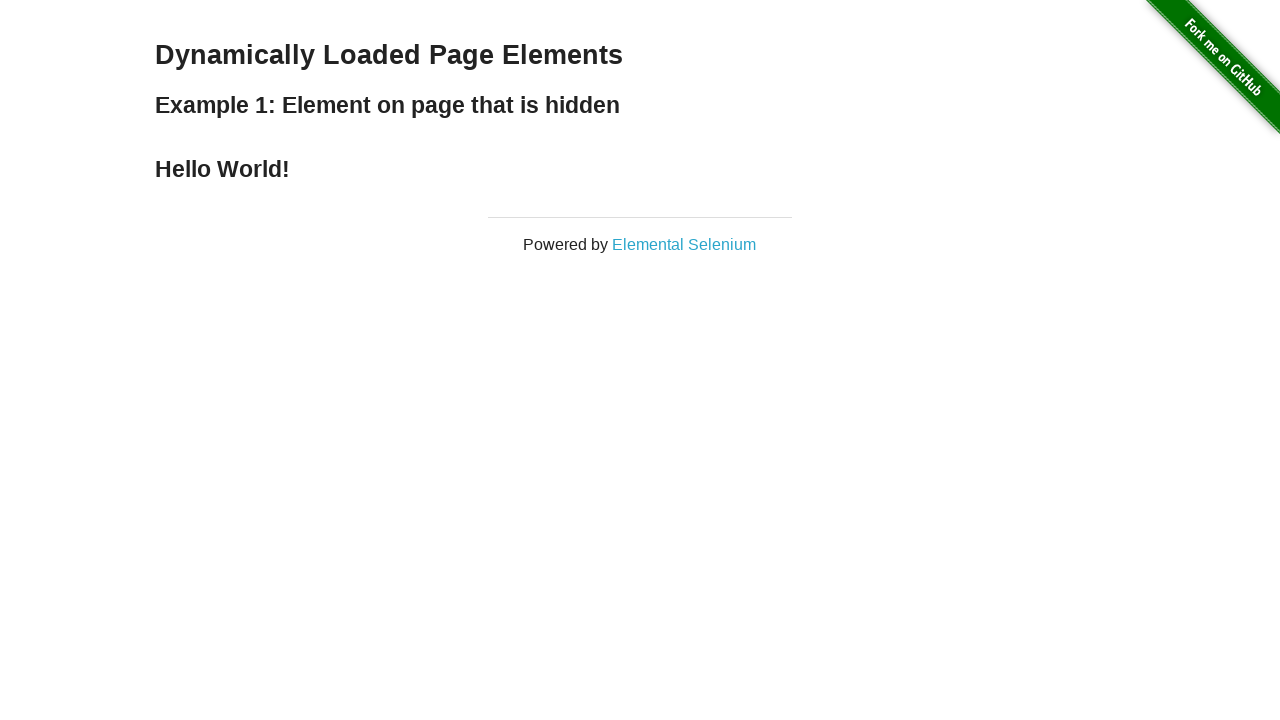